Navigates to Flipkart homepage and waits for page elements (links and images) to load

Starting URL: https://www.flipkart.com

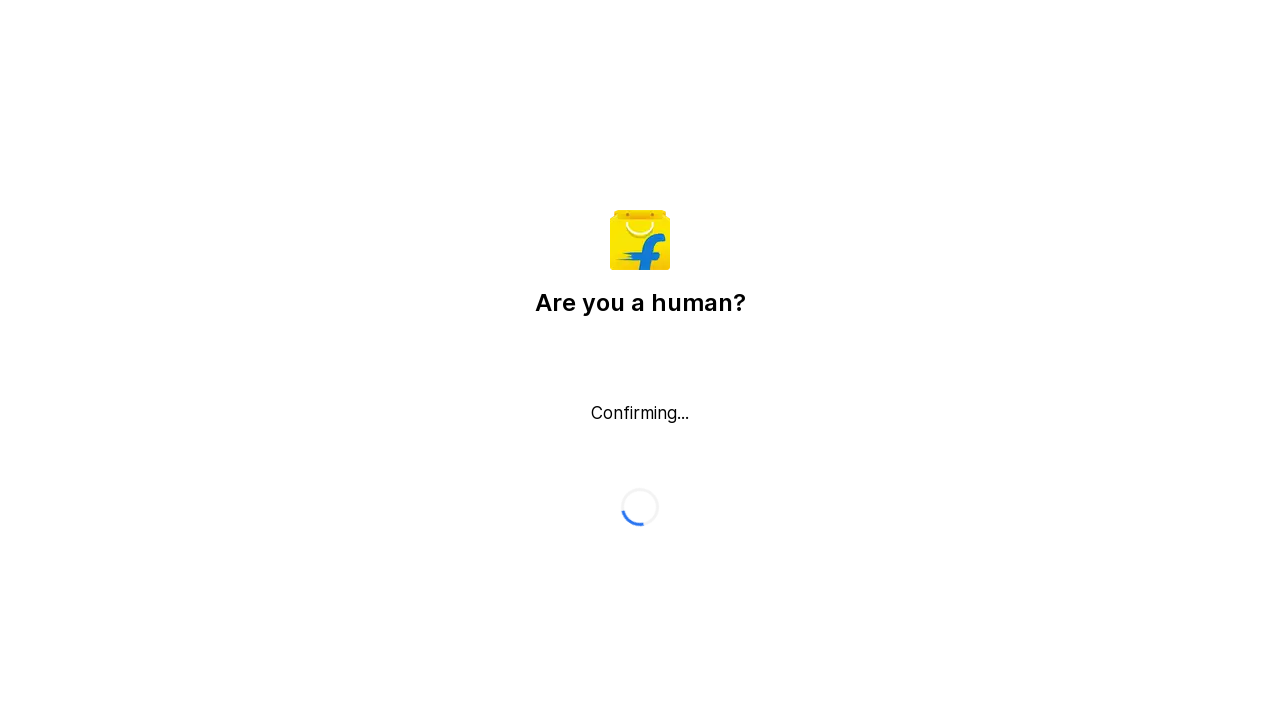

Navigated to Flipkart homepage
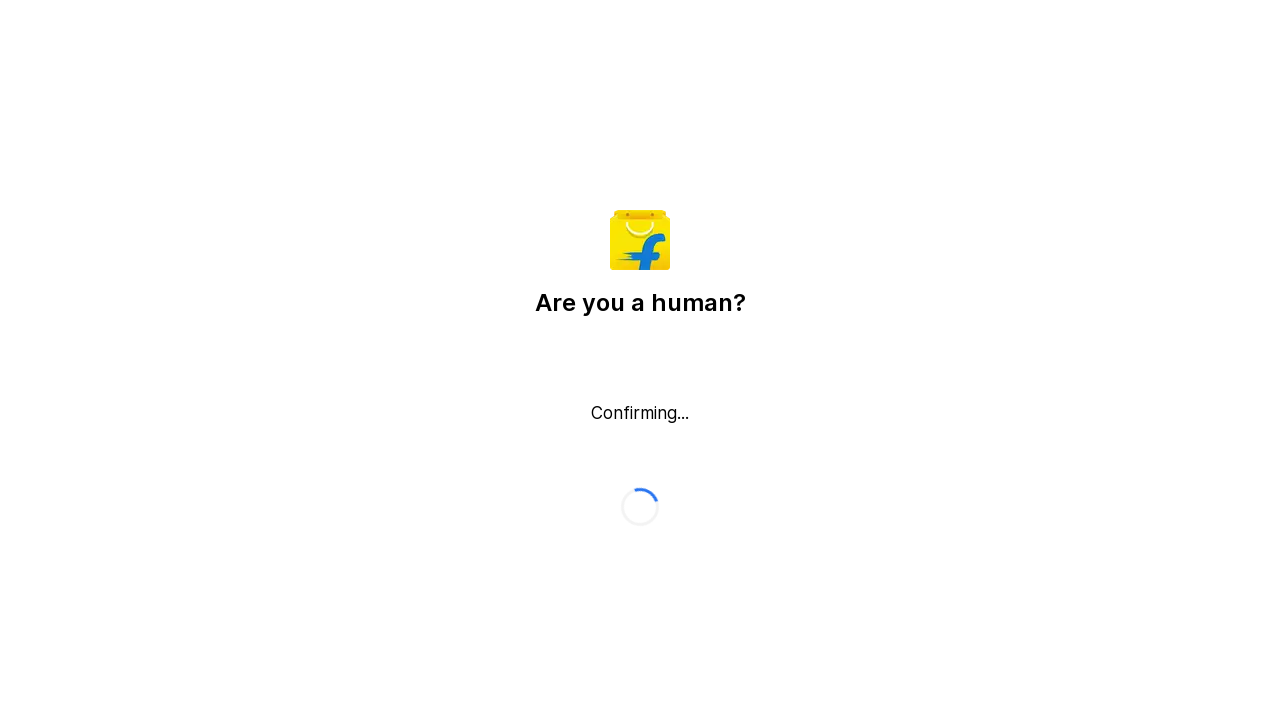

Waited for page elements (links and images) to load
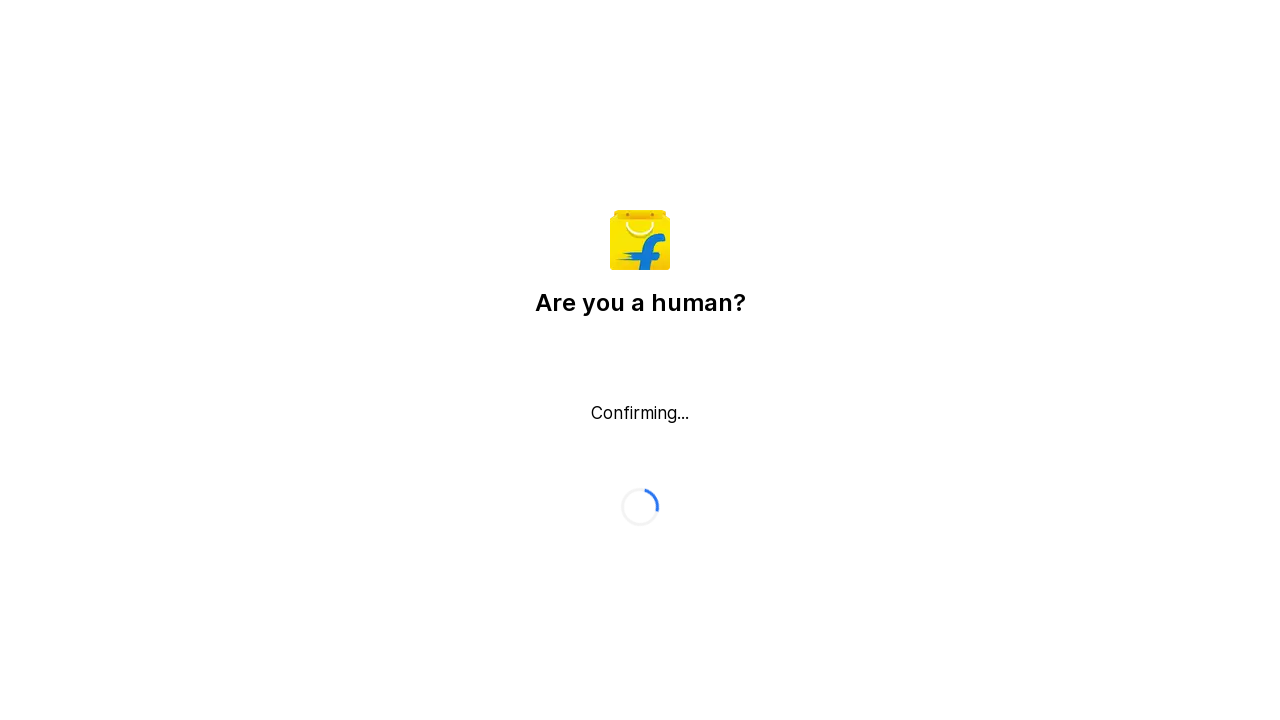

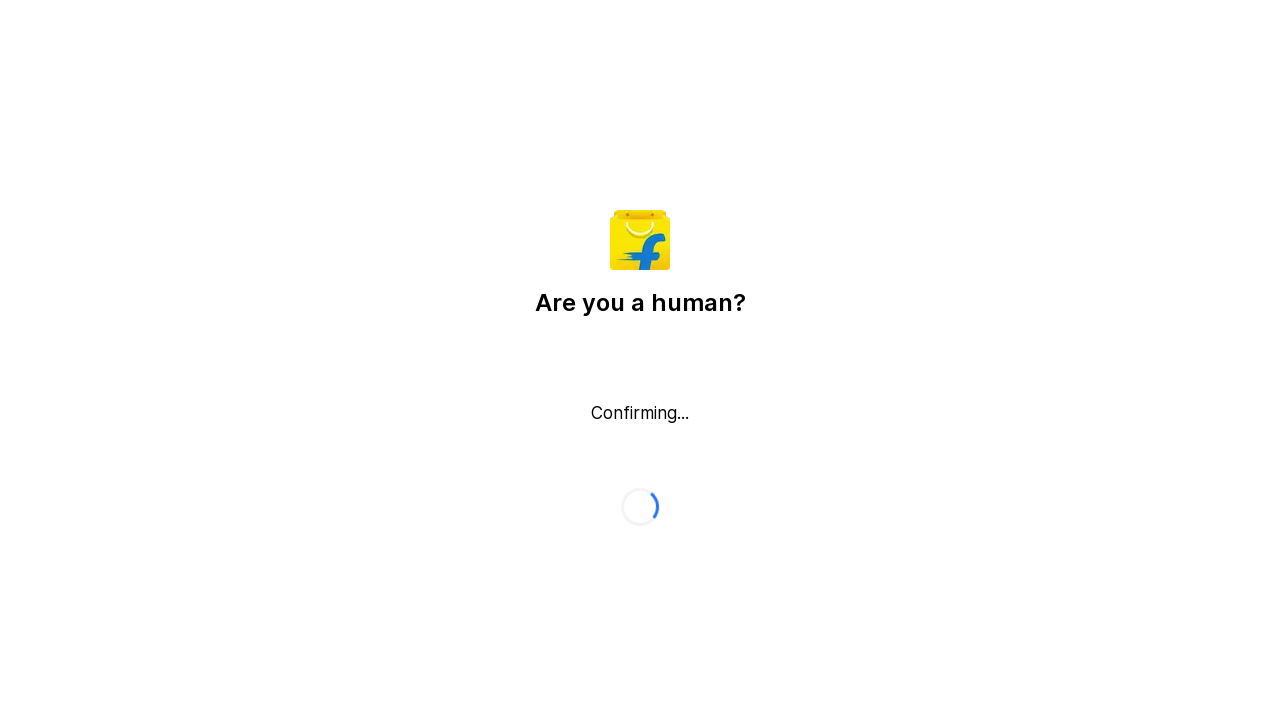